Tests product price display by locating a specific product and verifying its price is shown on the homepage

Starting URL: https://www.demoblaze.com

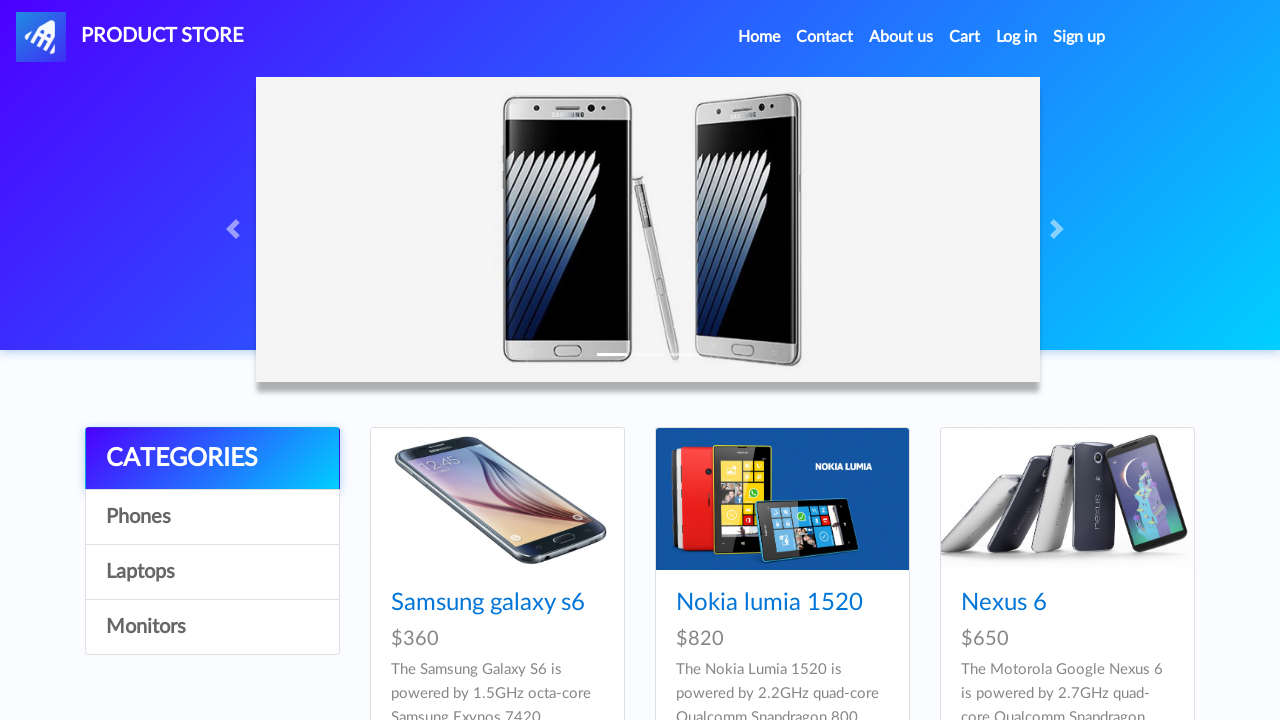

Waited for Samsung galaxy s6 price element to be present on the homepage
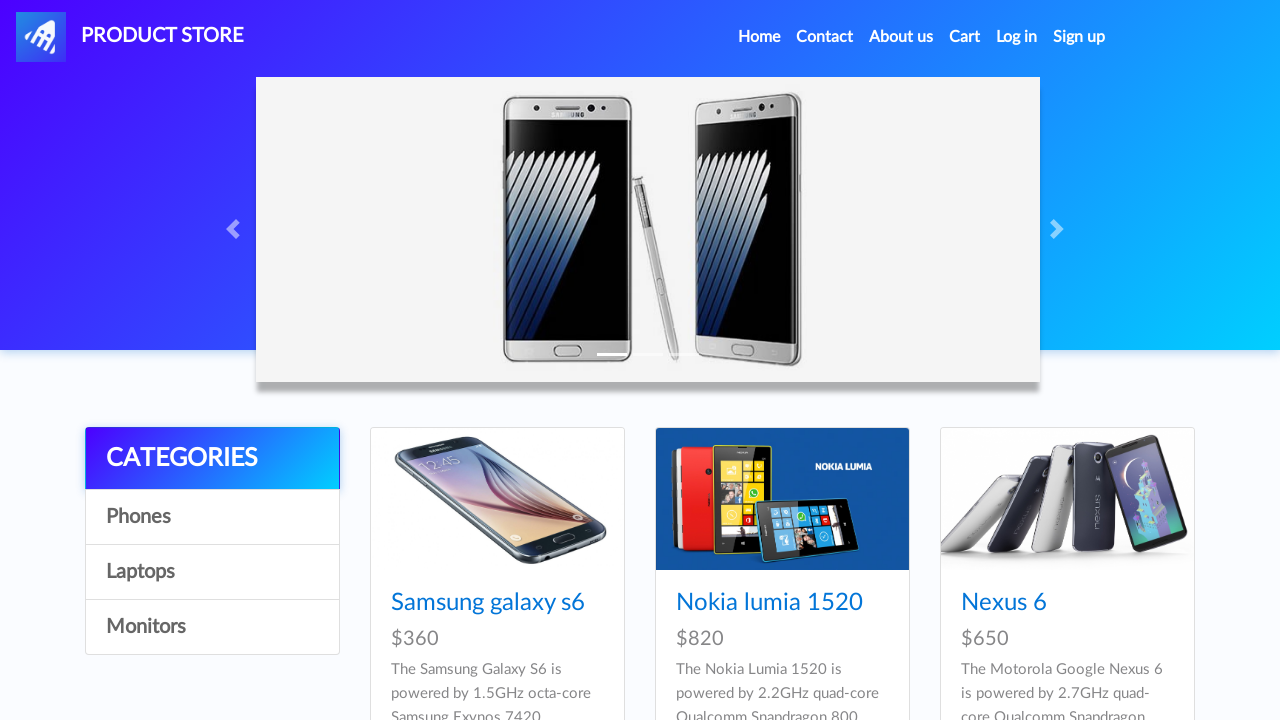

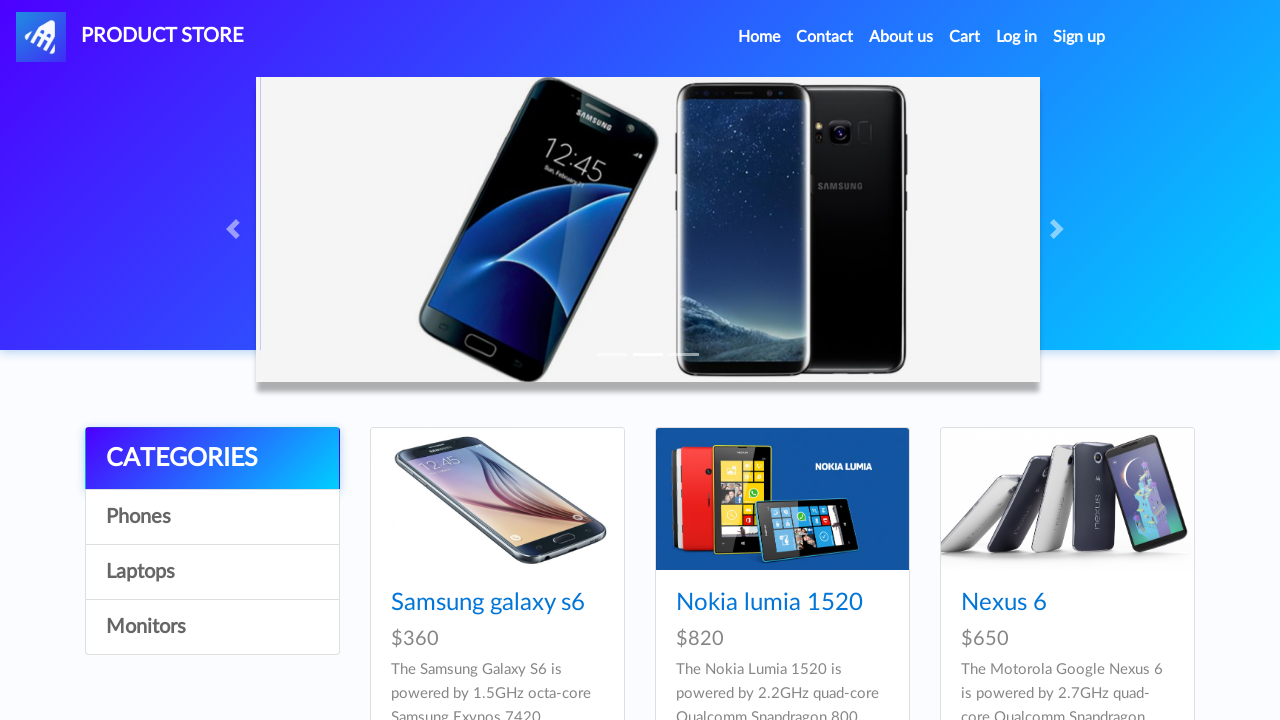